Tests adding a new element by clicking the "Add Element" button and verifying that a new element appears on the page

Starting URL: https://the-internet.herokuapp.com/add_remove_elements/

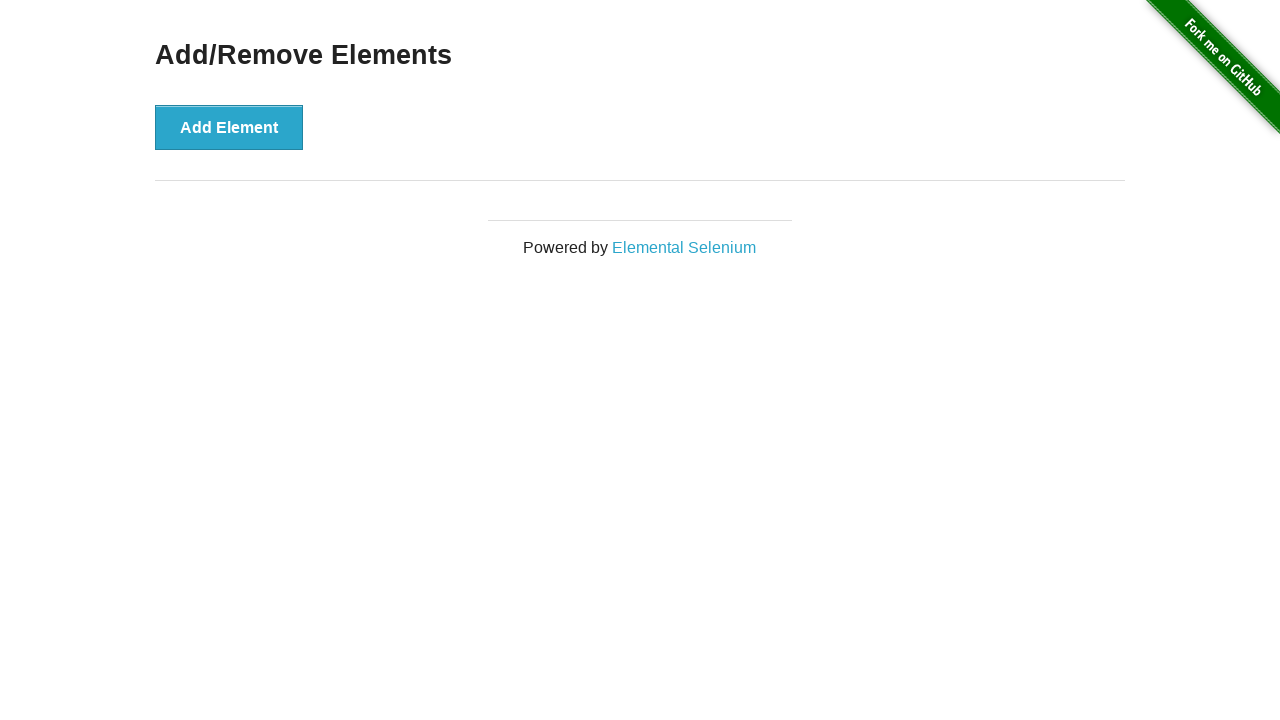

Add Element button is visible
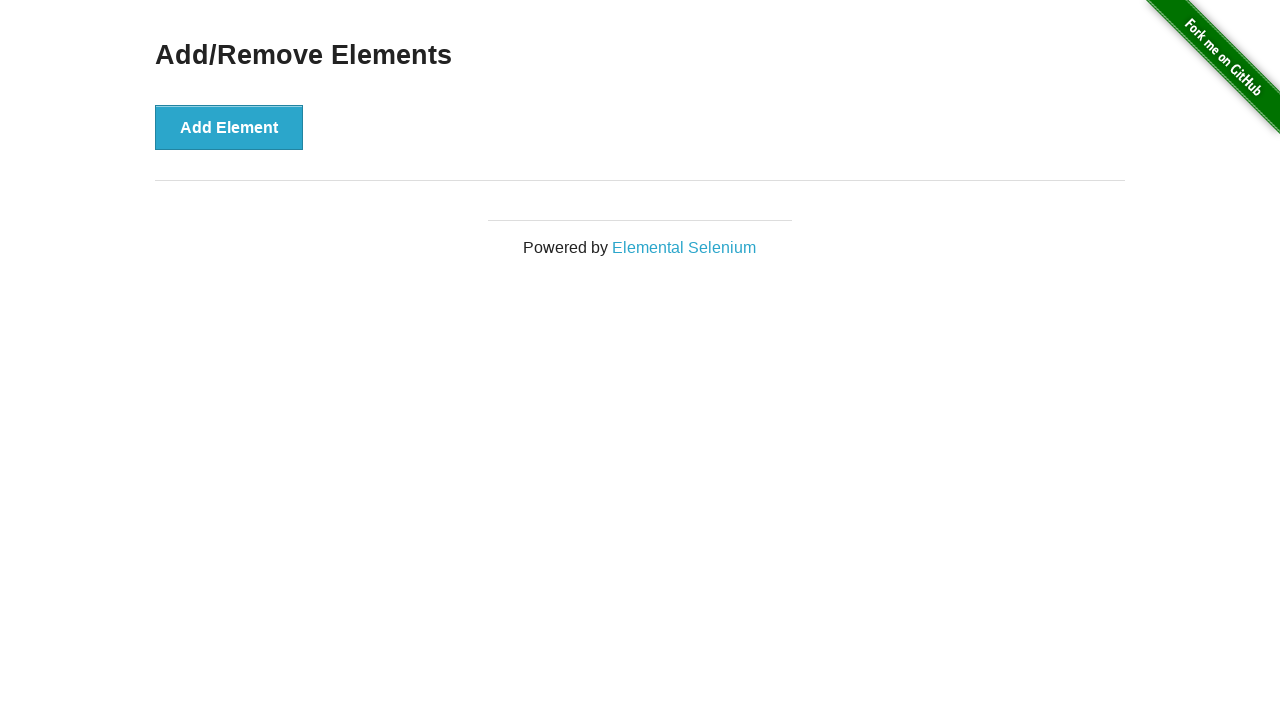

Initial count of added elements: 0
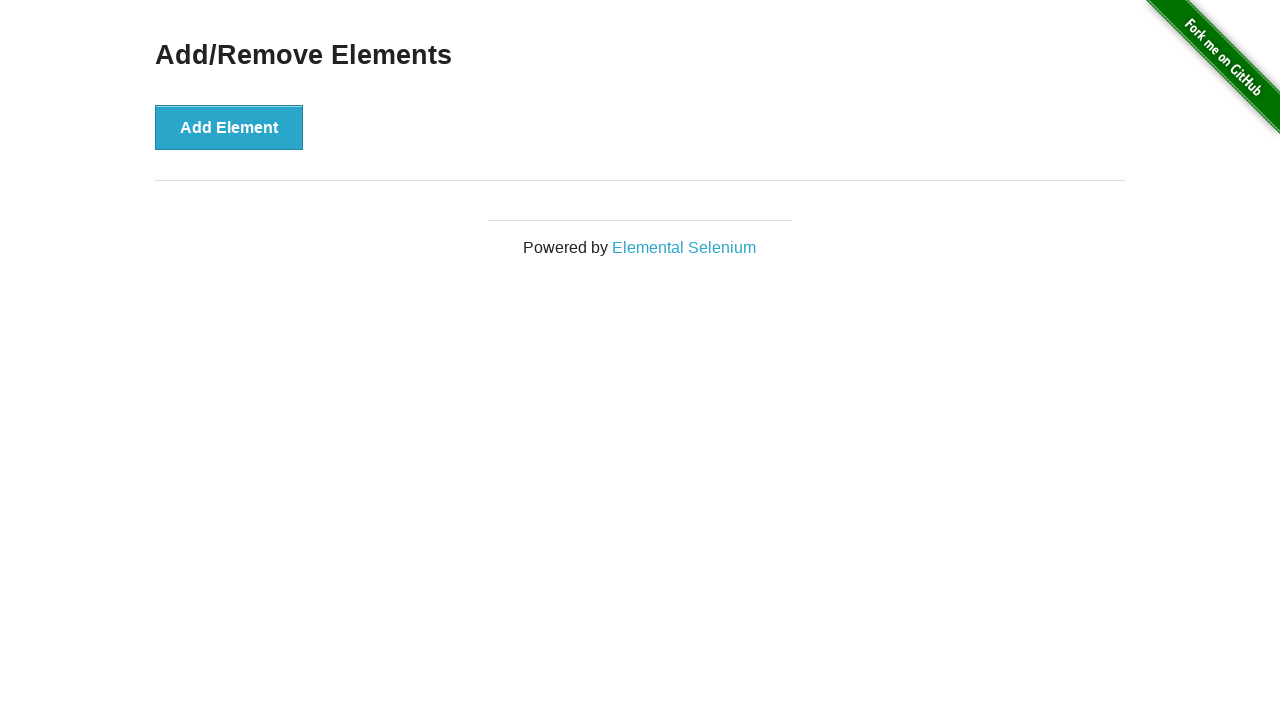

Clicked the Add Element button at (229, 127) on xpath=//button[@onclick='addElement()']
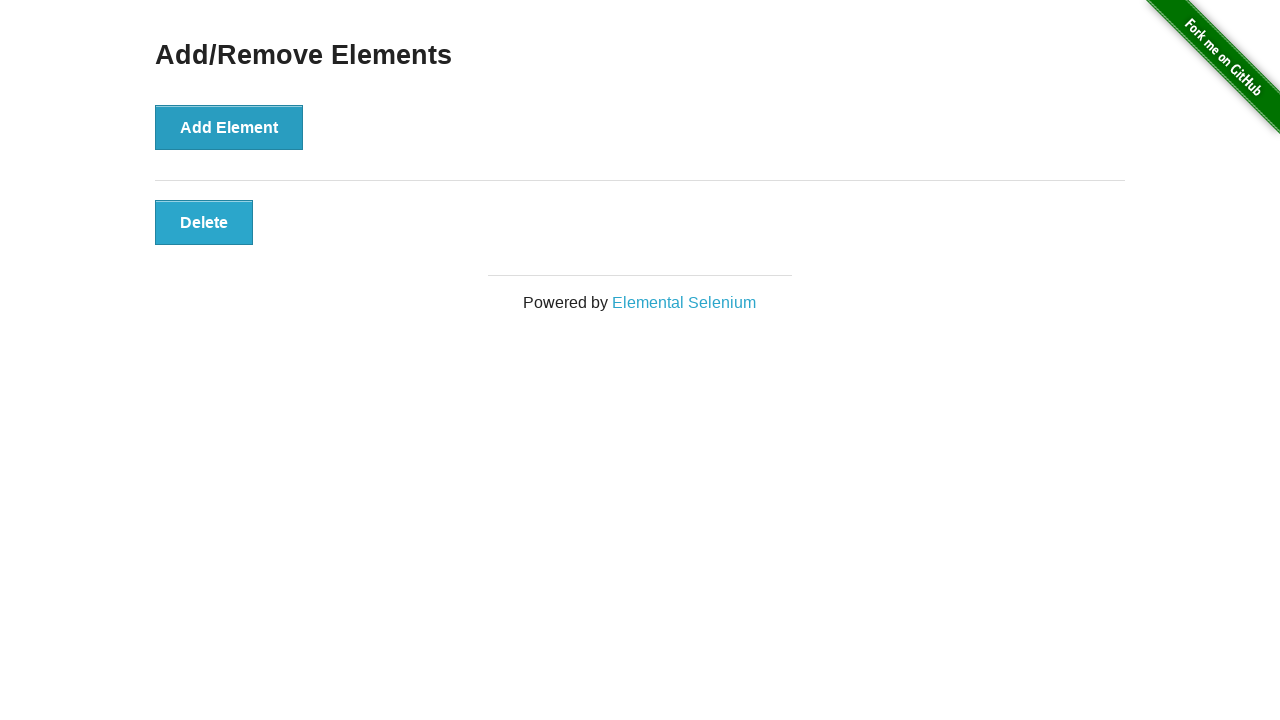

New element successfully added, count increased from 0 to 1
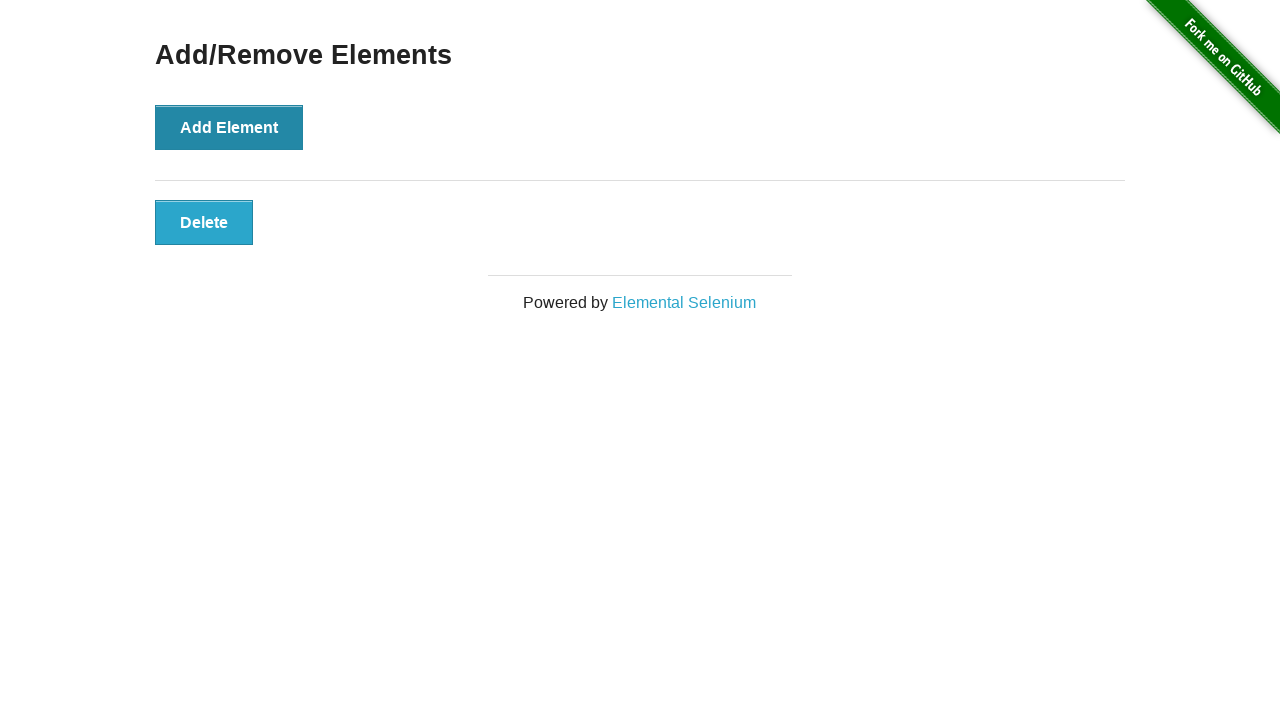

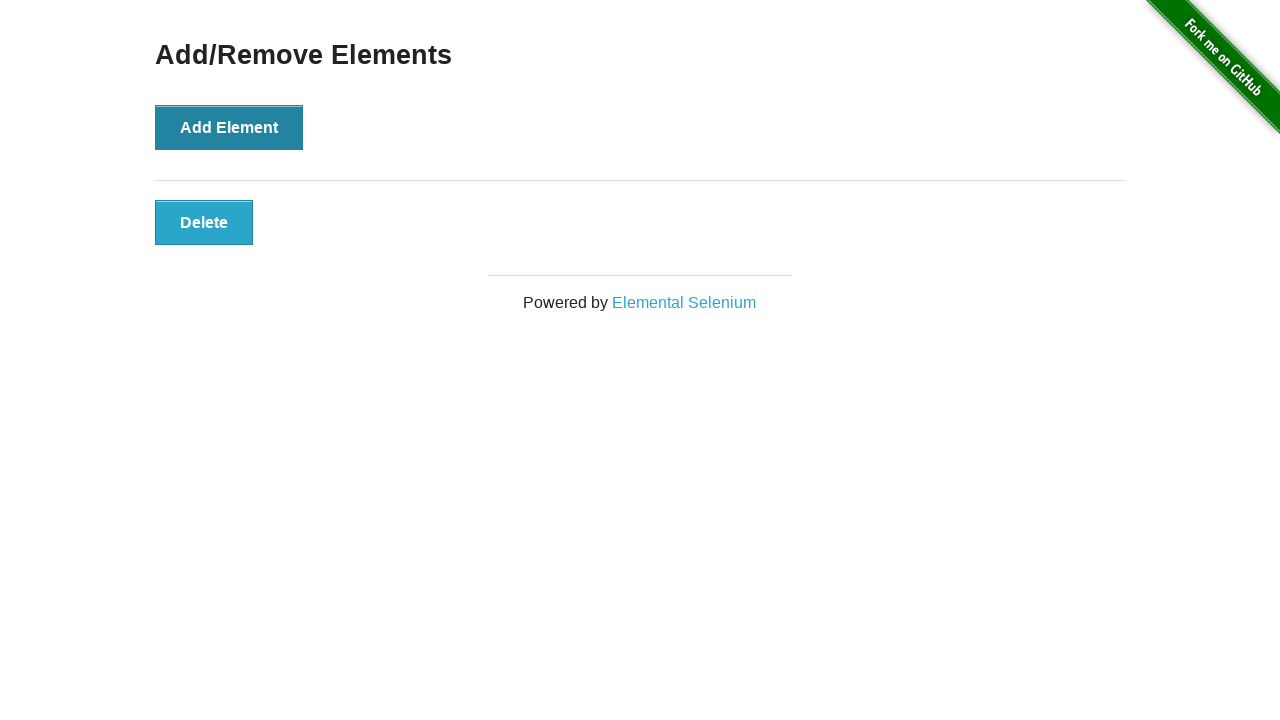